Calculates the sum of two numbers displayed on the page, selects the result from a dropdown menu, and submits the form

Starting URL: http://suninjuly.github.io/selects1.html

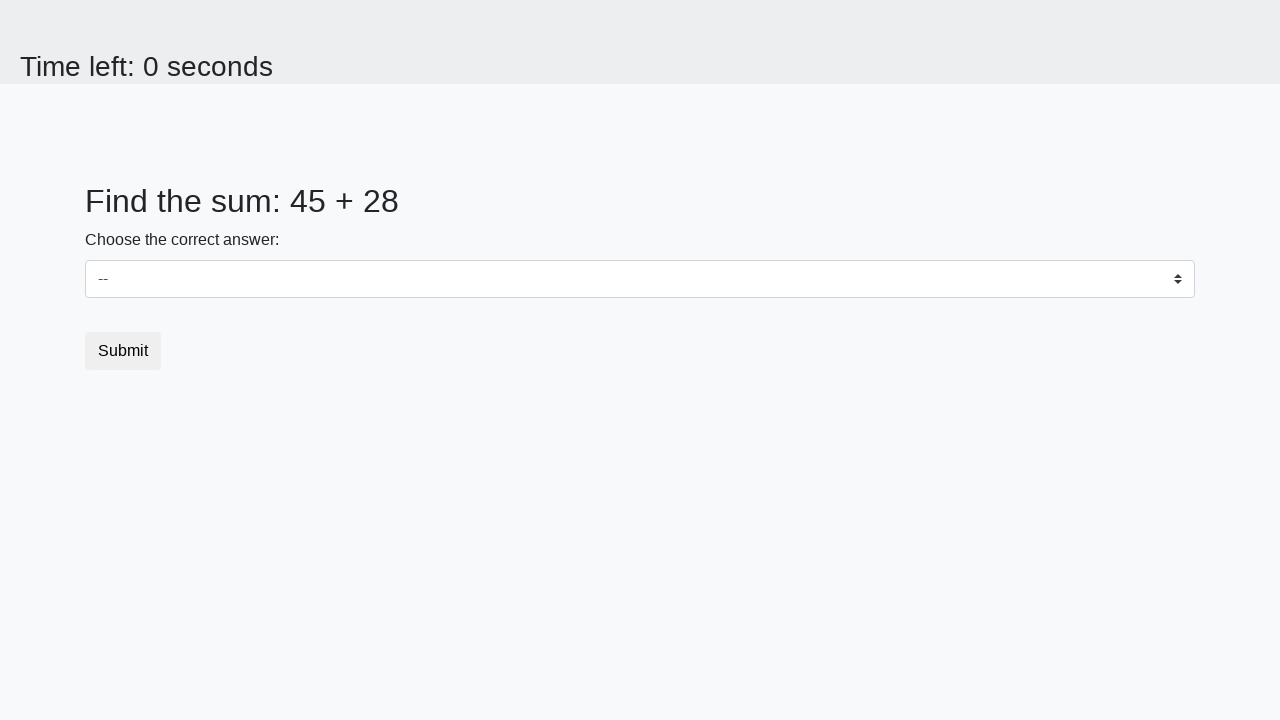

Retrieved first number from #num1 element
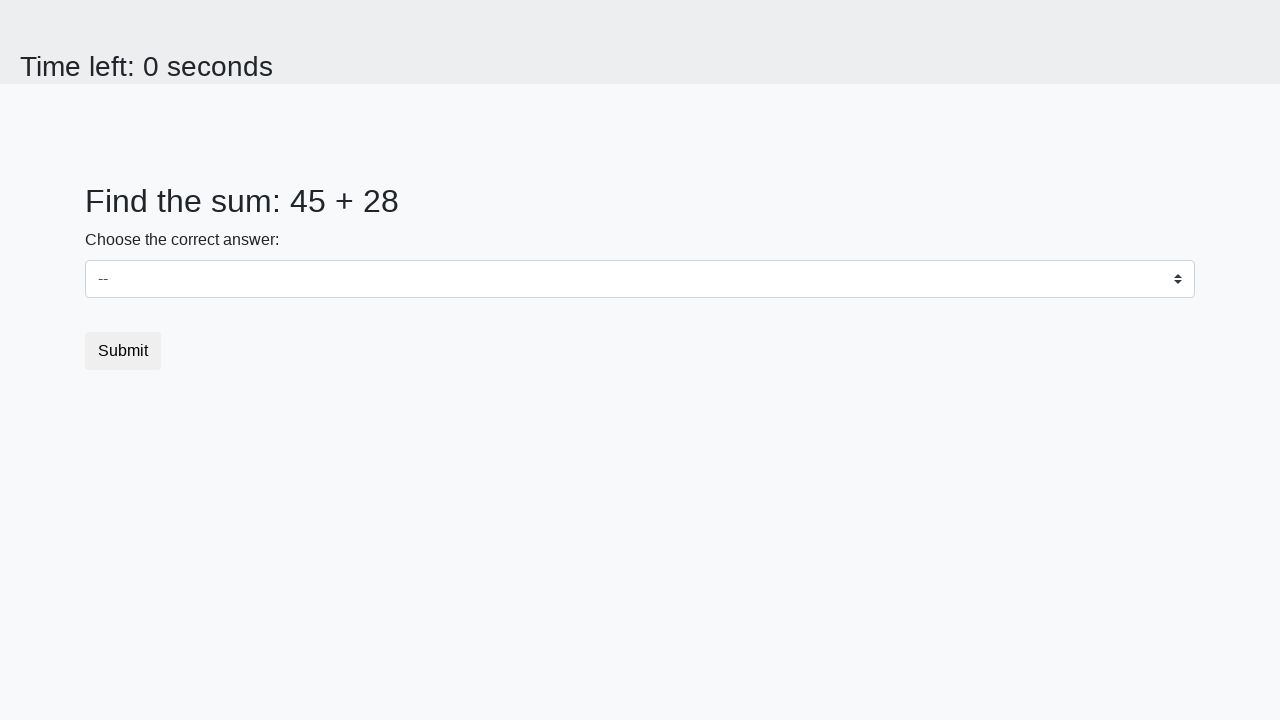

Retrieved second number from #num2 element
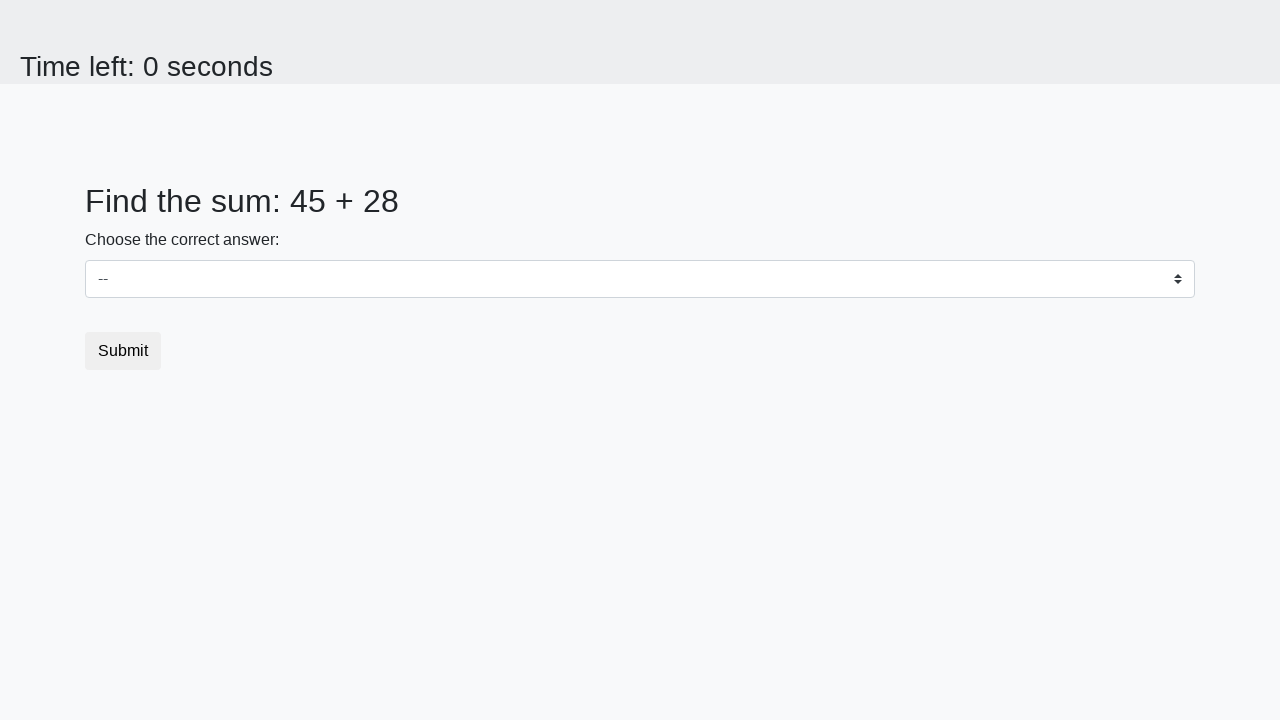

Calculated sum of 45 + 28 = 73
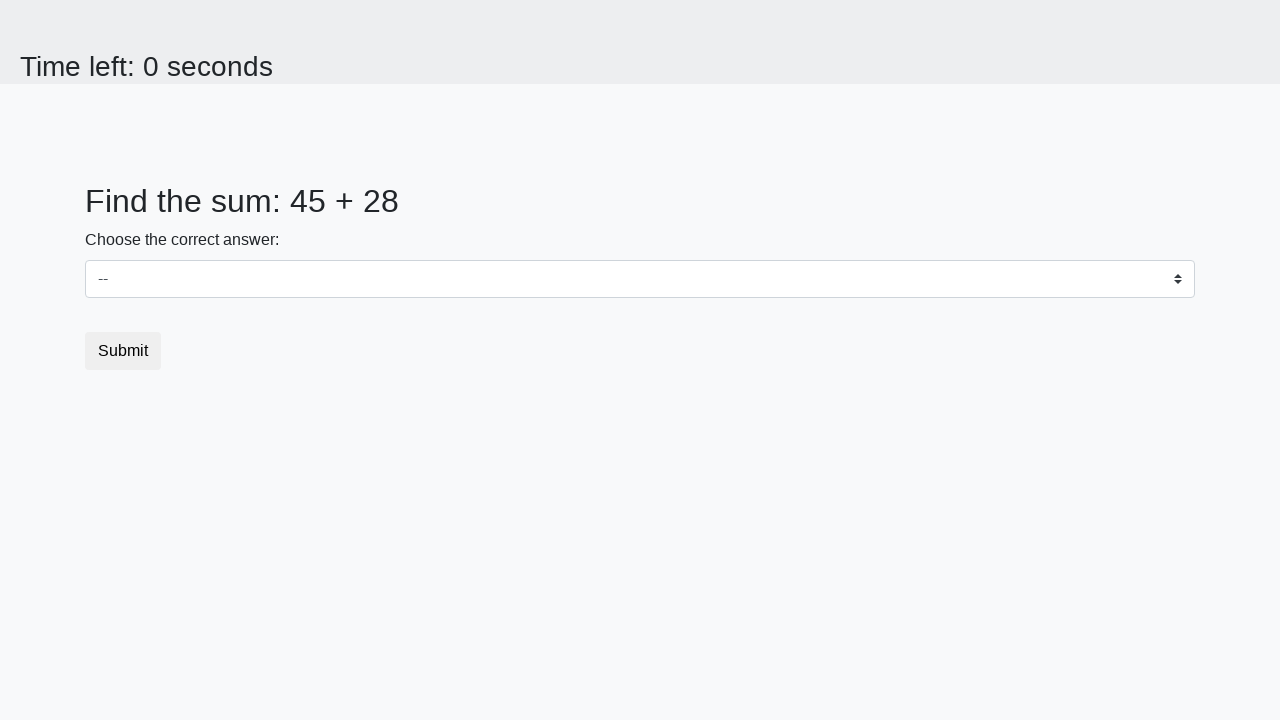

Selected result '73' from dropdown menu on #dropdown
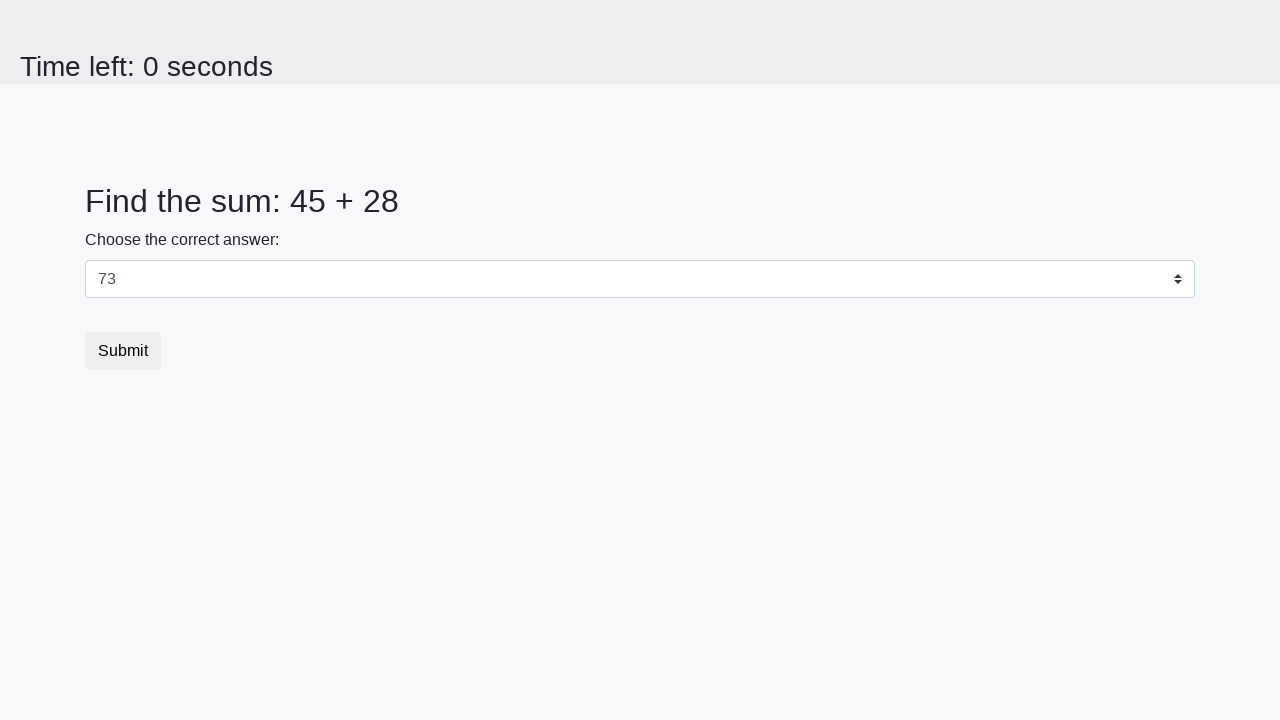

Clicked submit button to submit the form at (123, 351) on [type=submit]
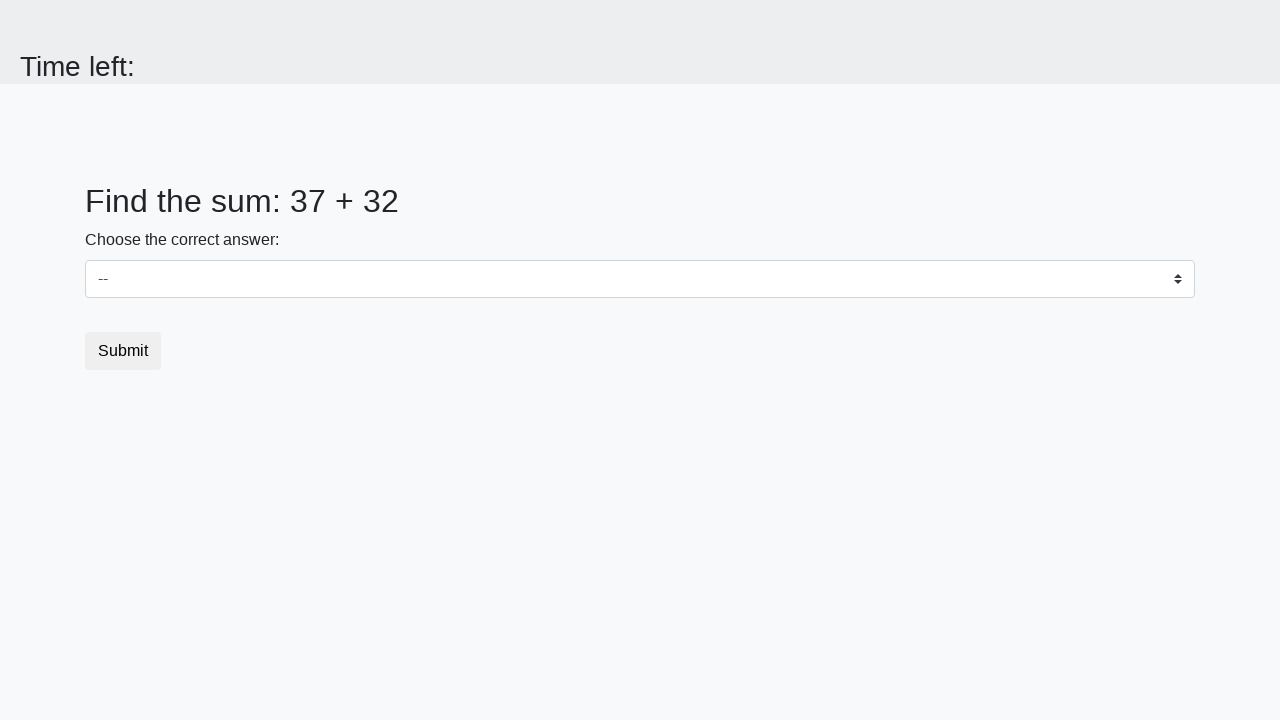

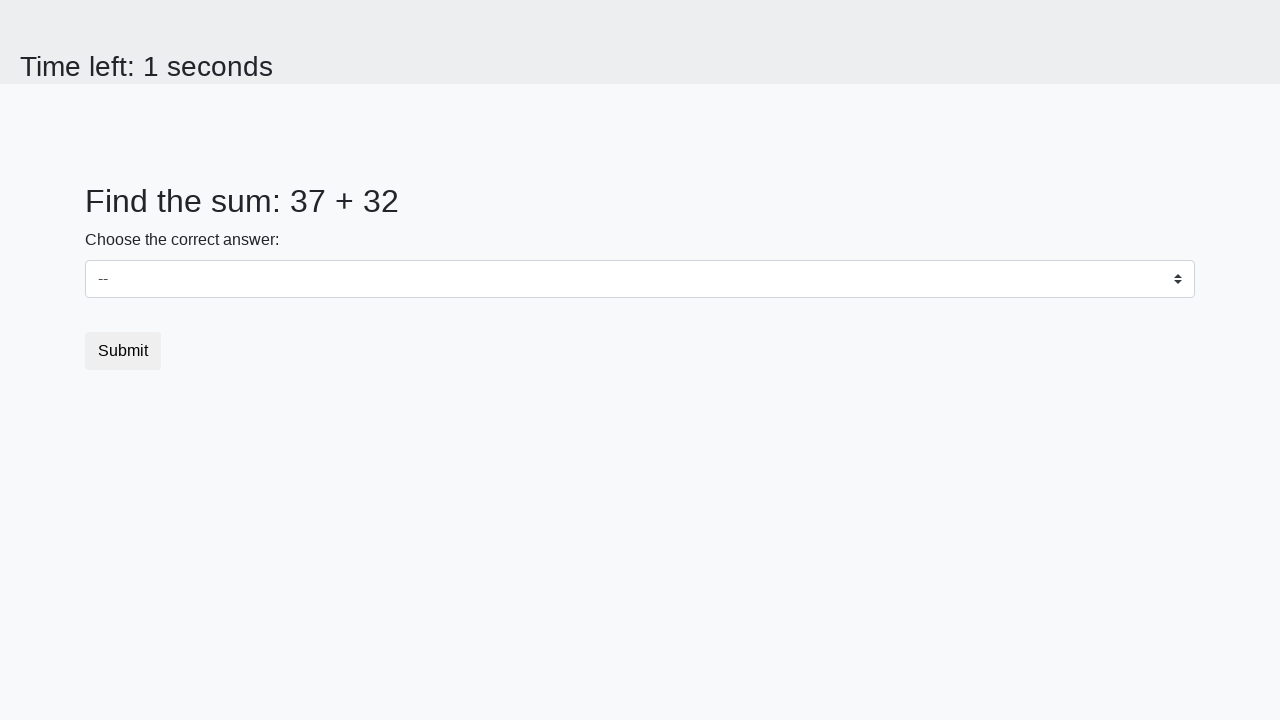